Fills out a borrowing calculator form with personal details, income, and expenses, then validates the calculated borrowing amount

Starting URL: https://www.anz.com.au/personal/home-loans/calculators-tools/much-borrow/

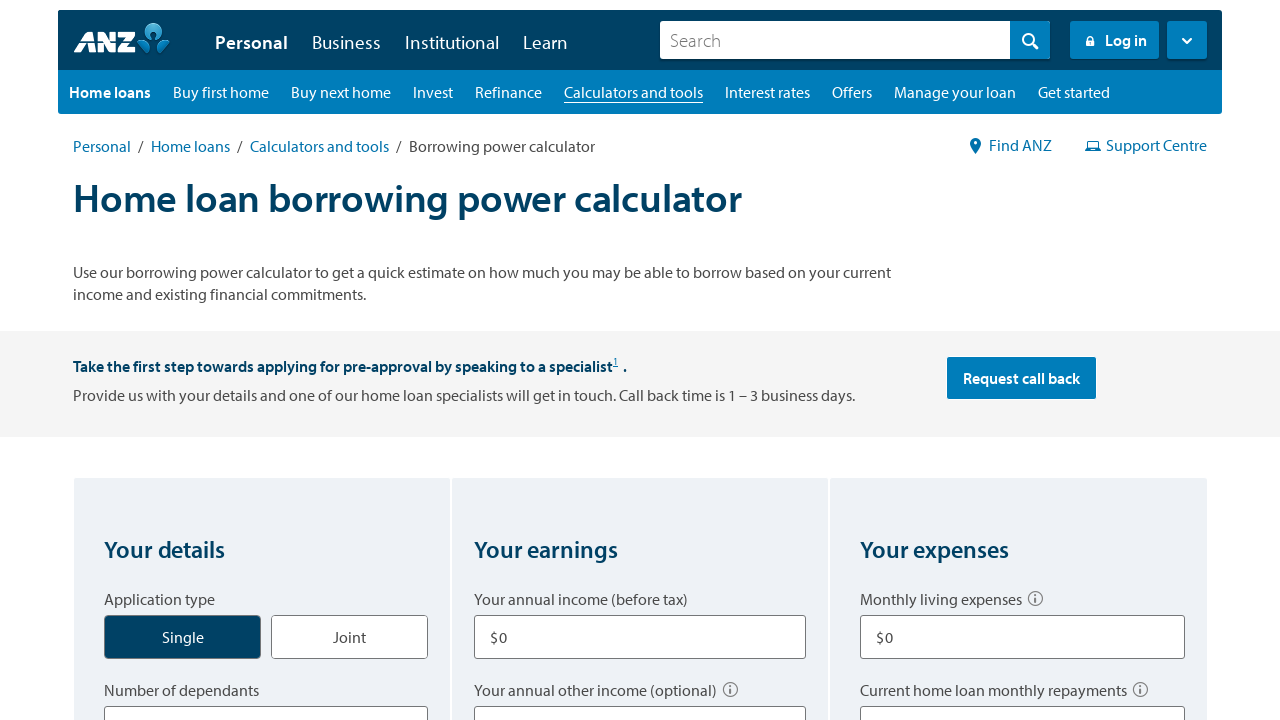

Selected 'Single' application type at (183, 637) on xpath=//label[normalize-space()='Single']
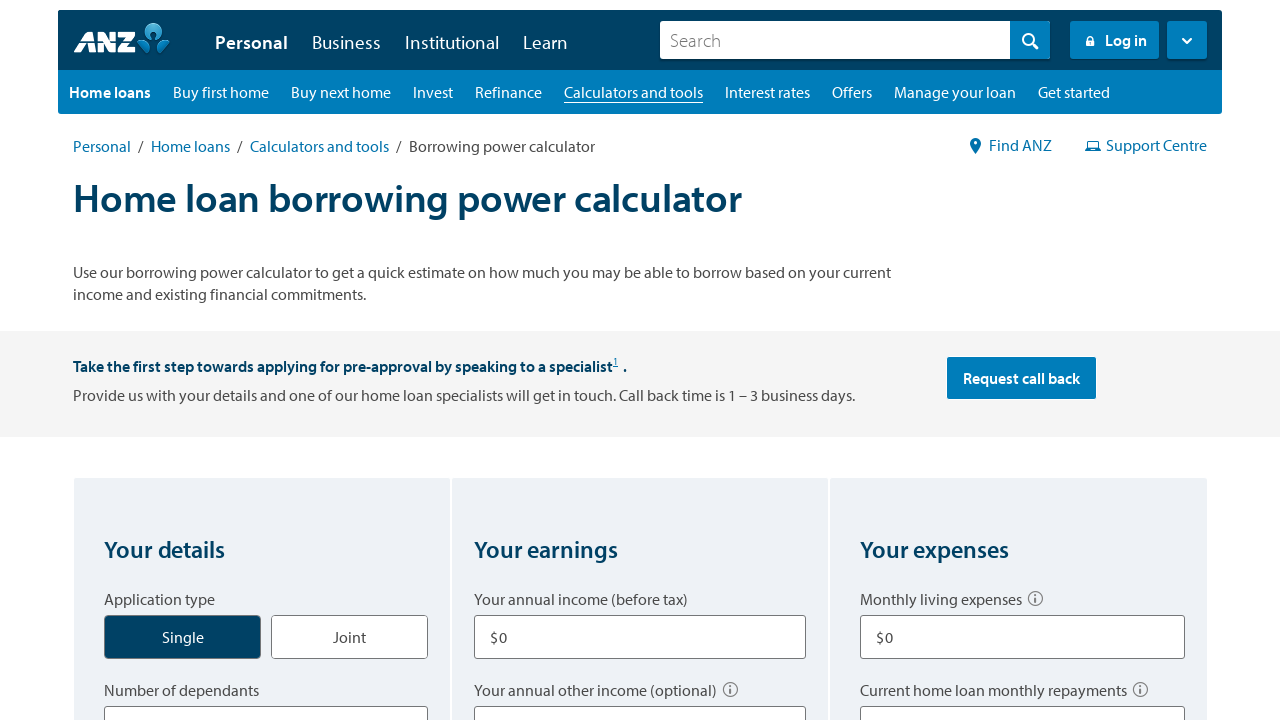

Selected 0 dependants on select[title='Number of dependants']
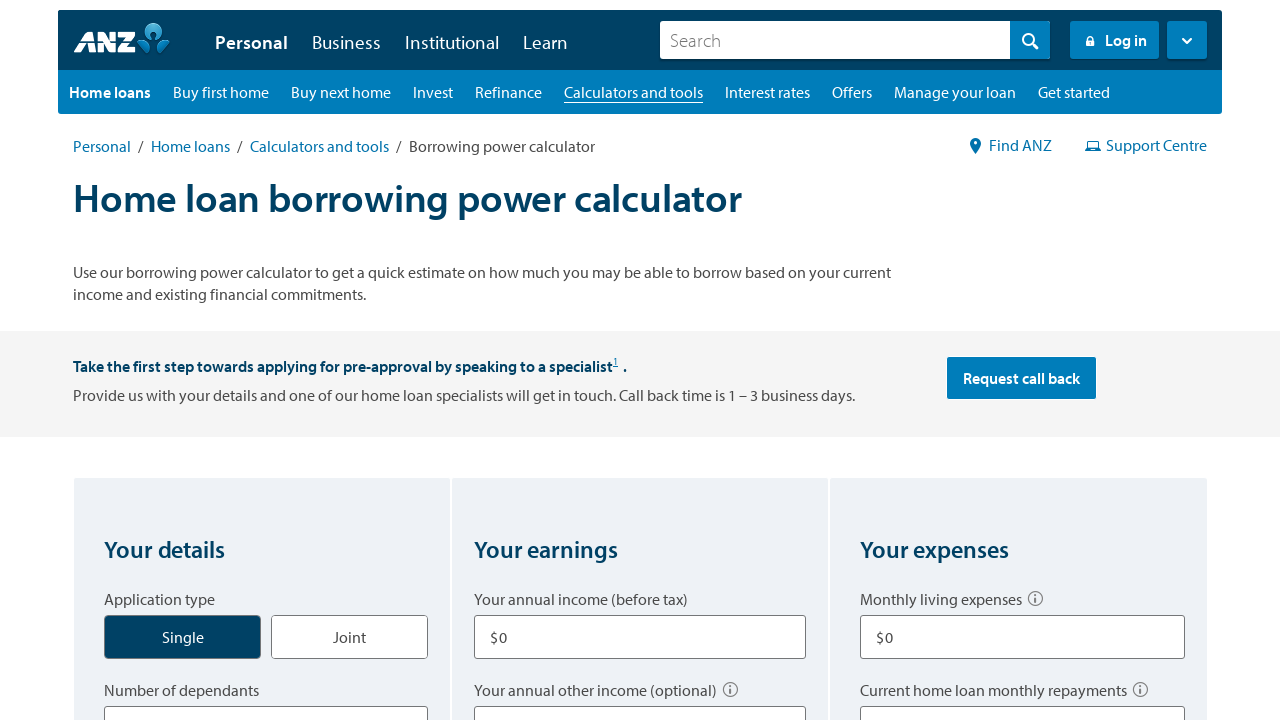

Selected property type as 'Home to live in' at (162, 361) on xpath=//label[normalize-space()='Home to live in']
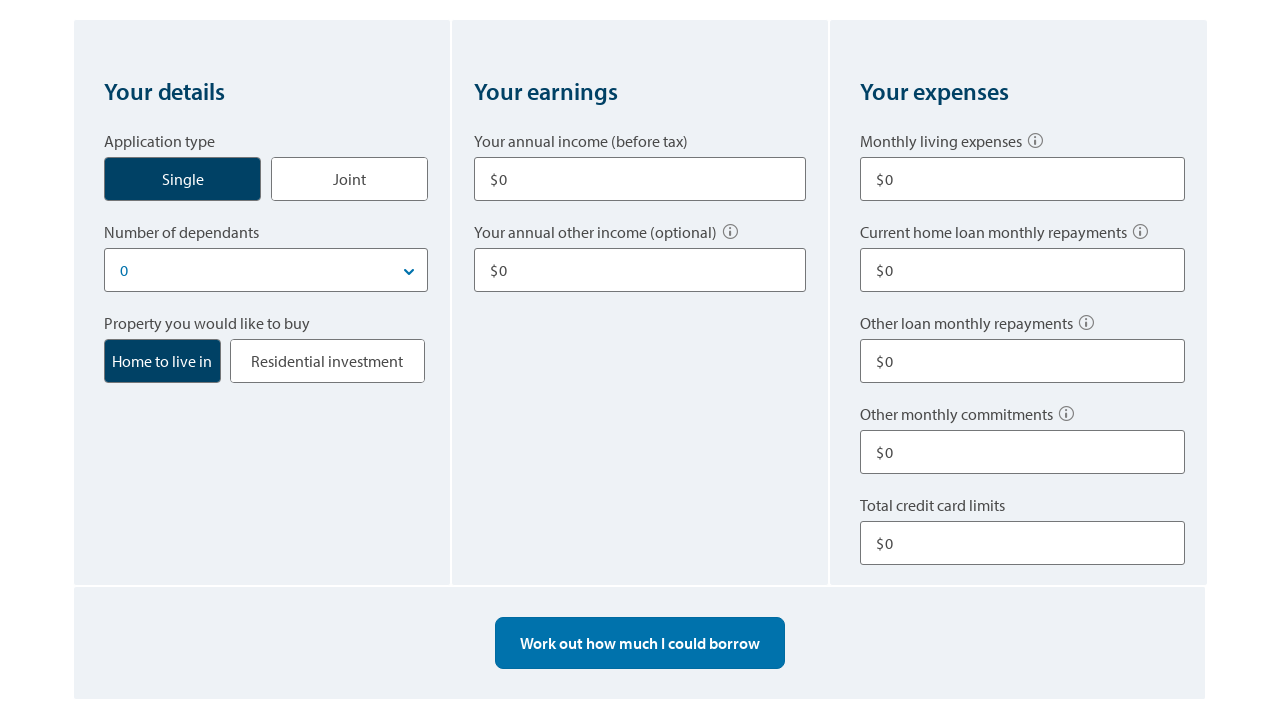

Entered annual income of $80,000 on //div[contains(@class,'container__main borrow--homeloan')]//div[2]//div[1]//div[
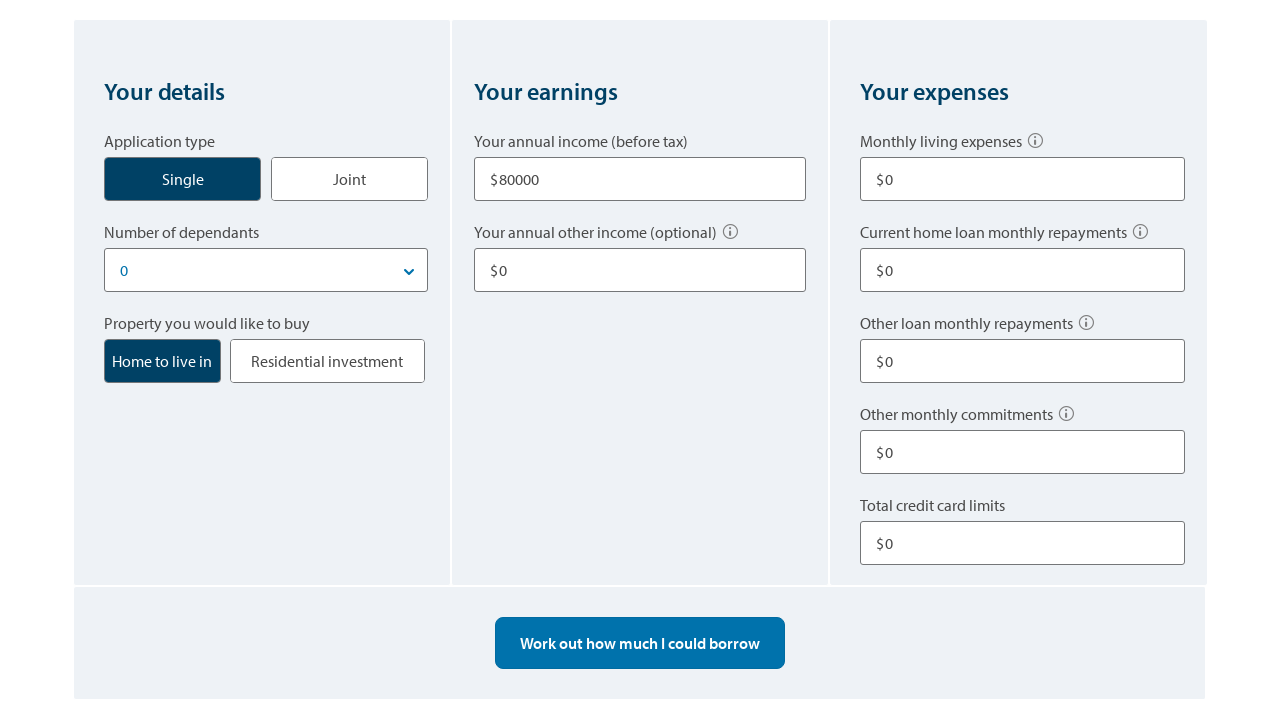

Entered other income of $10,000 on //div[contains(@class,'container__main borrow--homeloan')]//div[2]//div[1]//div[
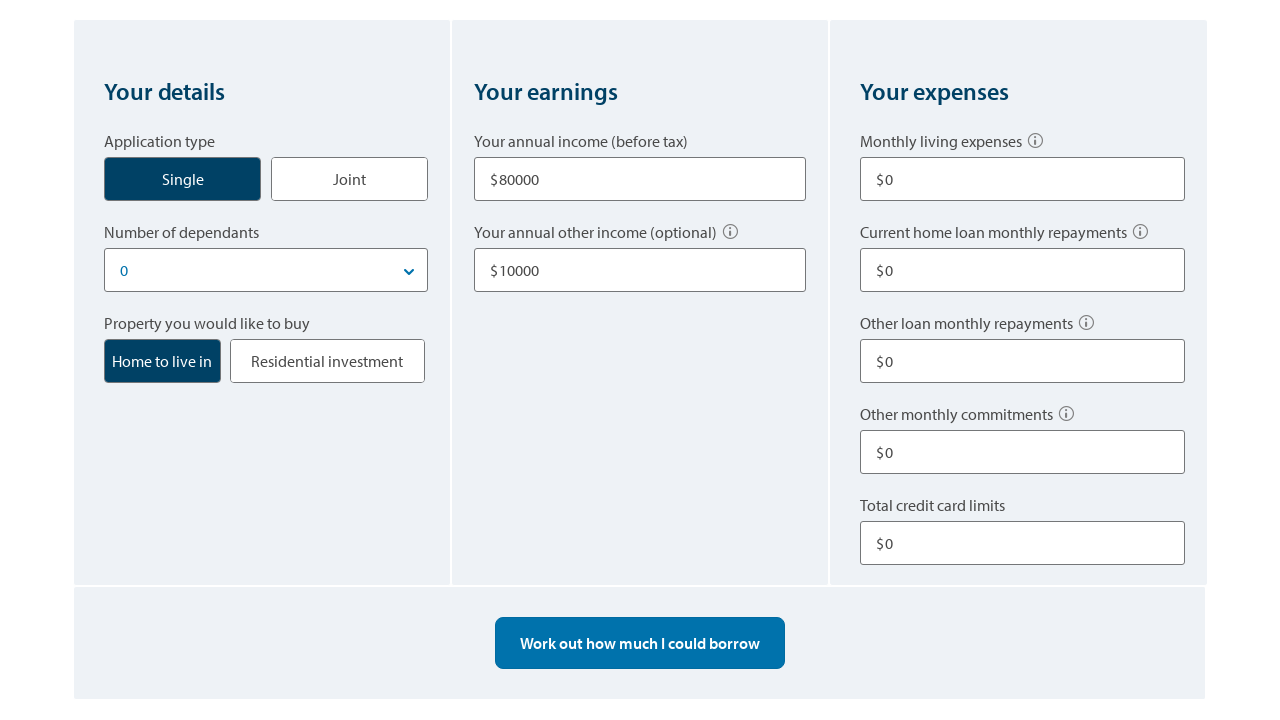

Entered living expenses of $500 on input#expenses
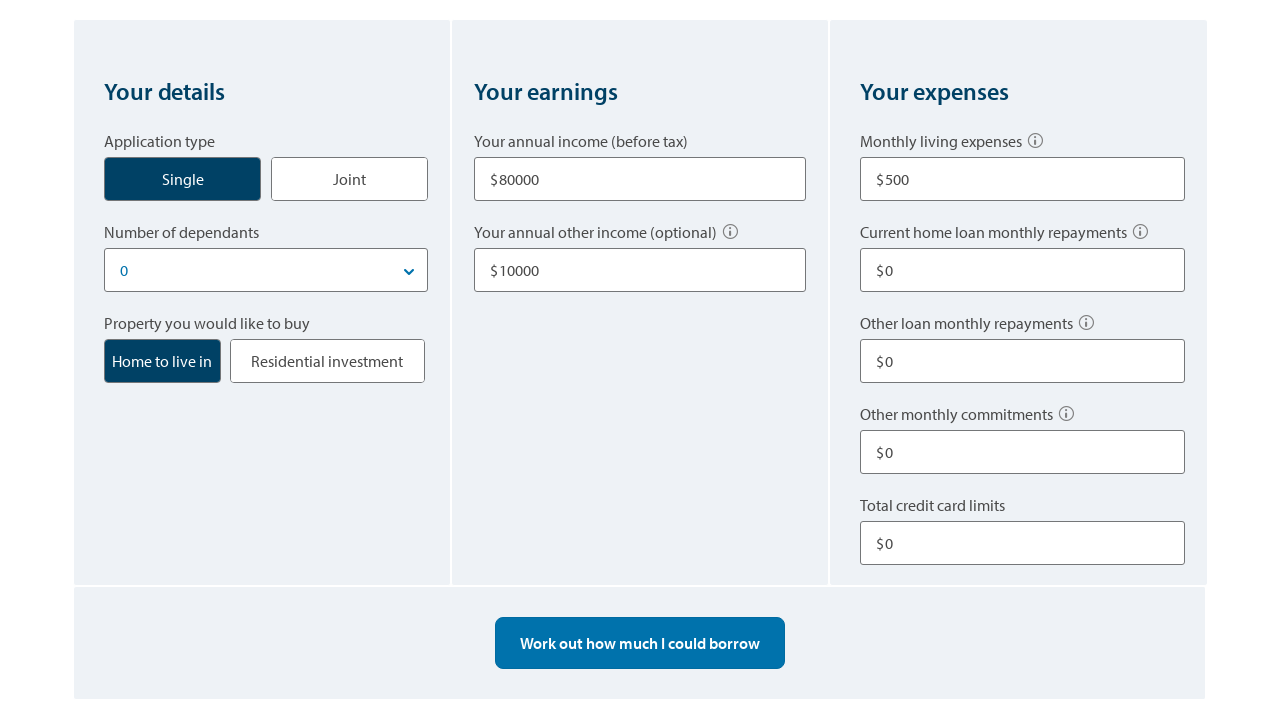

Entered current home loan repayments of $0 on input#homeloans
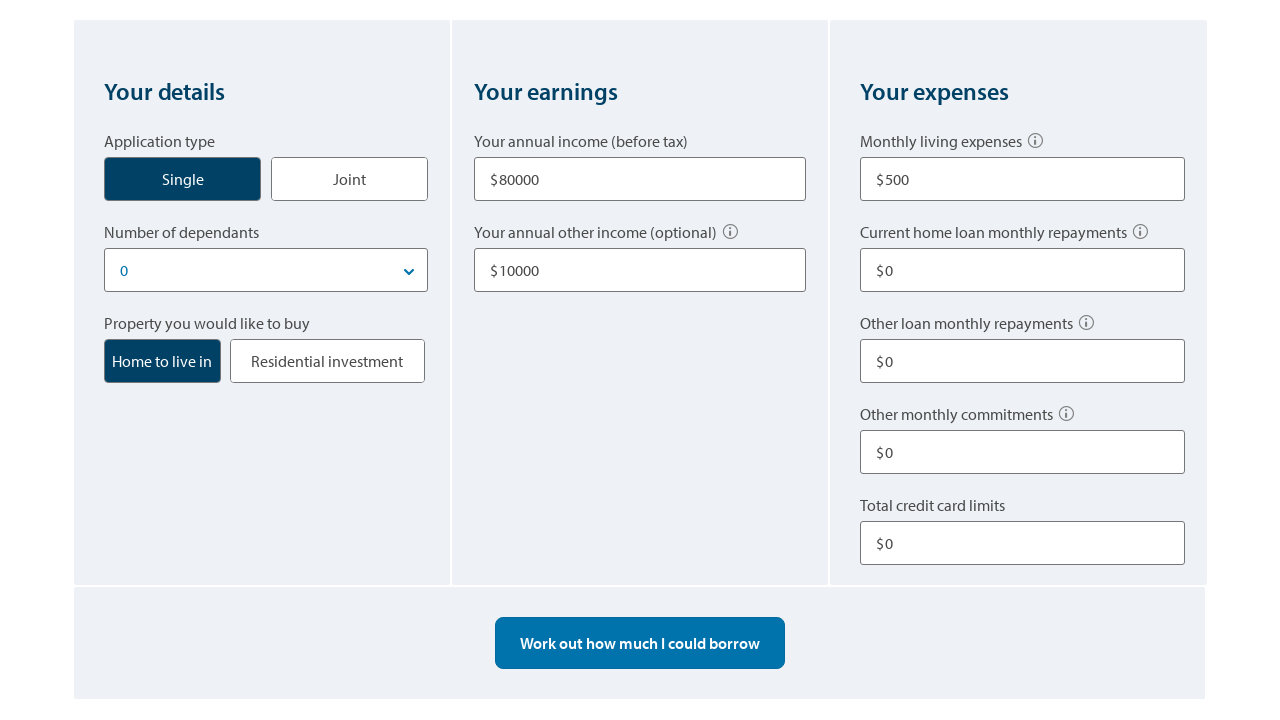

Entered other loan repayments of $100 on input#otherloans
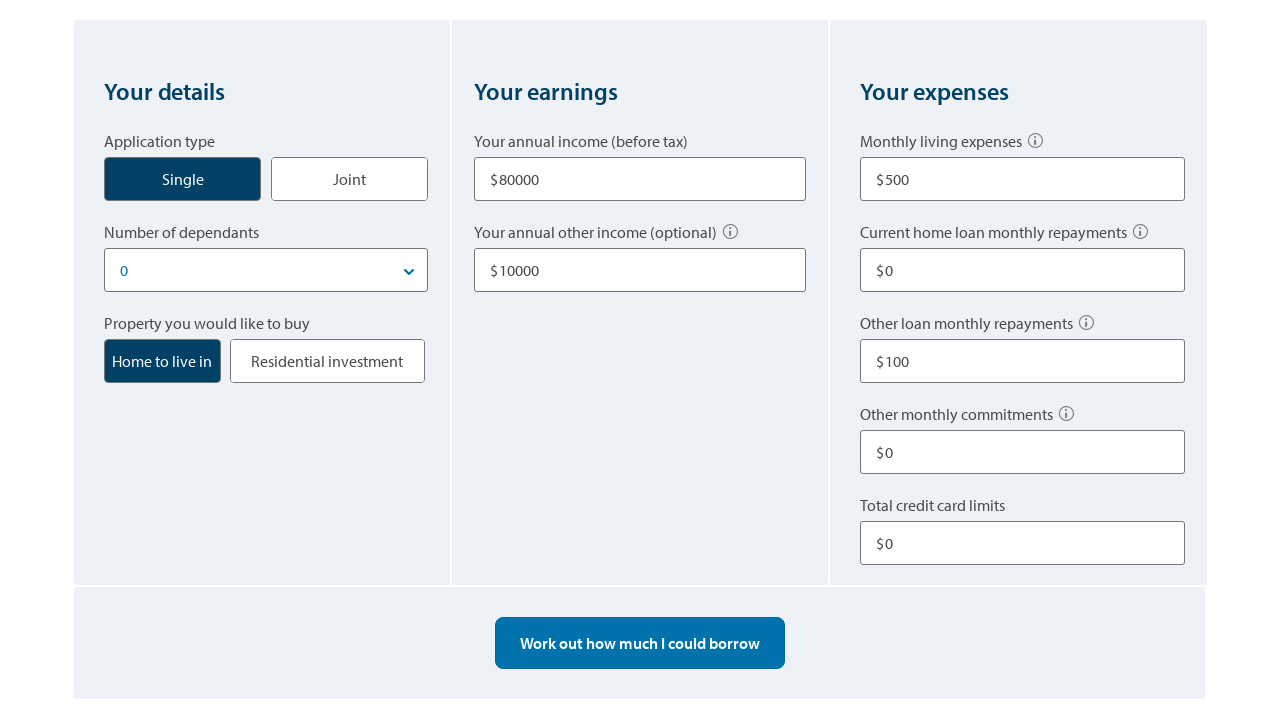

Entered other commitments of $0 on //main[contains(@class,'navigation-offset')]//div[3]//div[1]//div[4]//div[1]//in
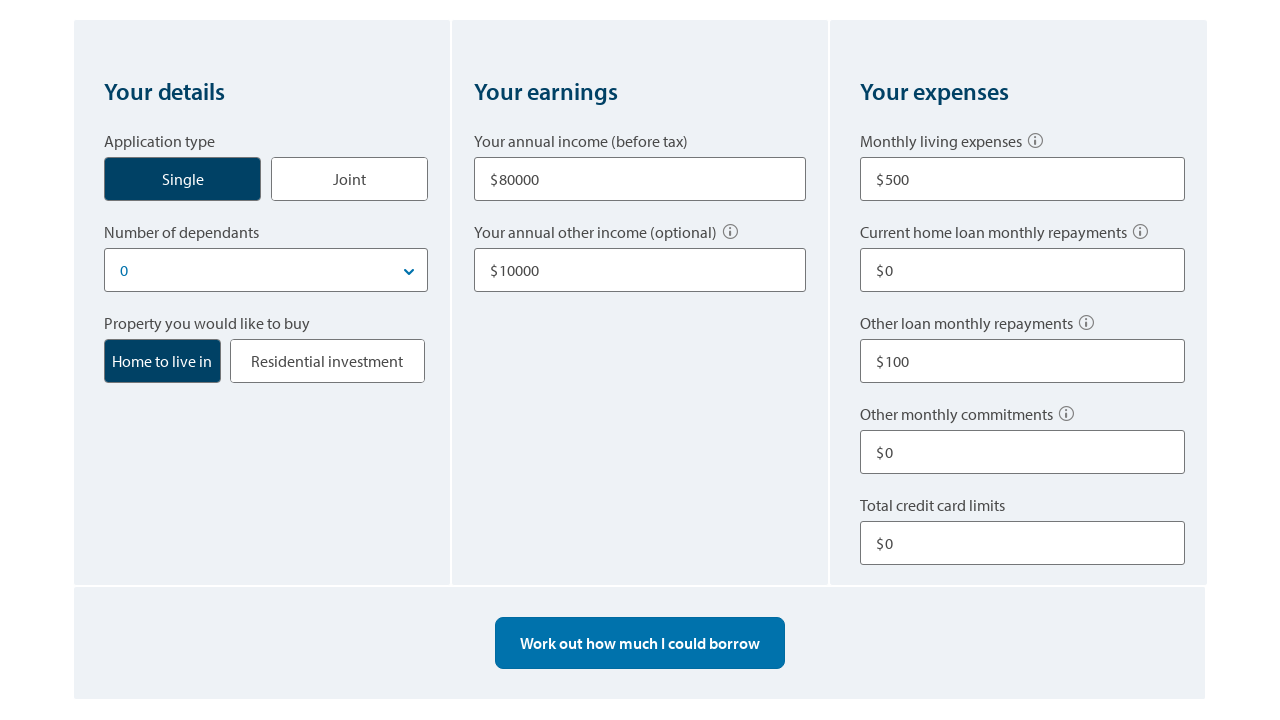

Entered total credit card limits of $10,000 on input#credit
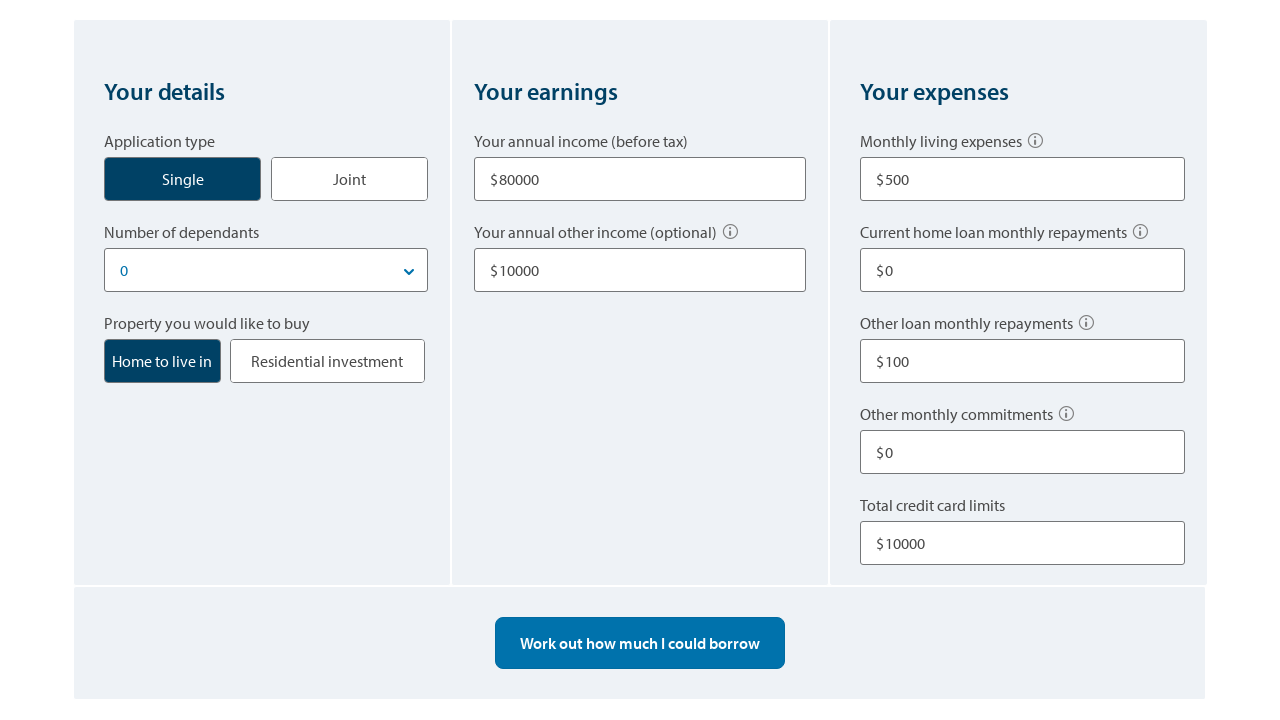

Clicked button to calculate borrowing amount at (640, 643) on button#btnBorrowCalculater
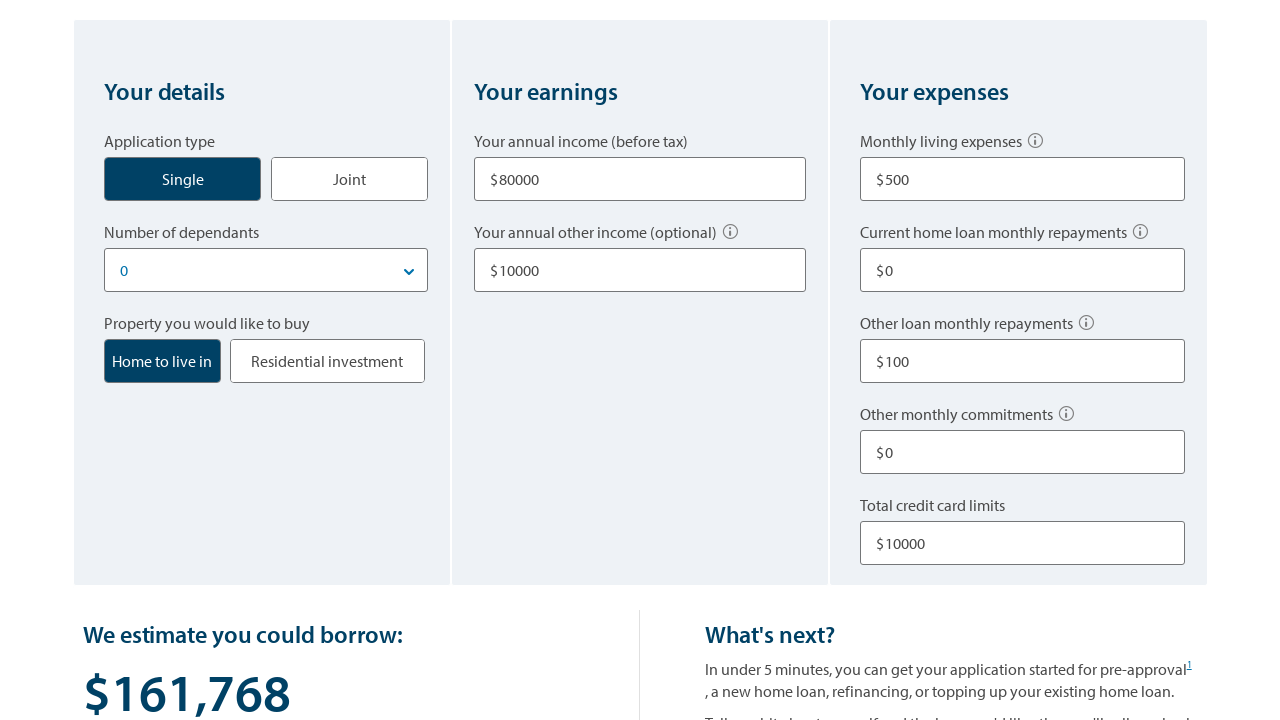

Borrowing calculation result appeared
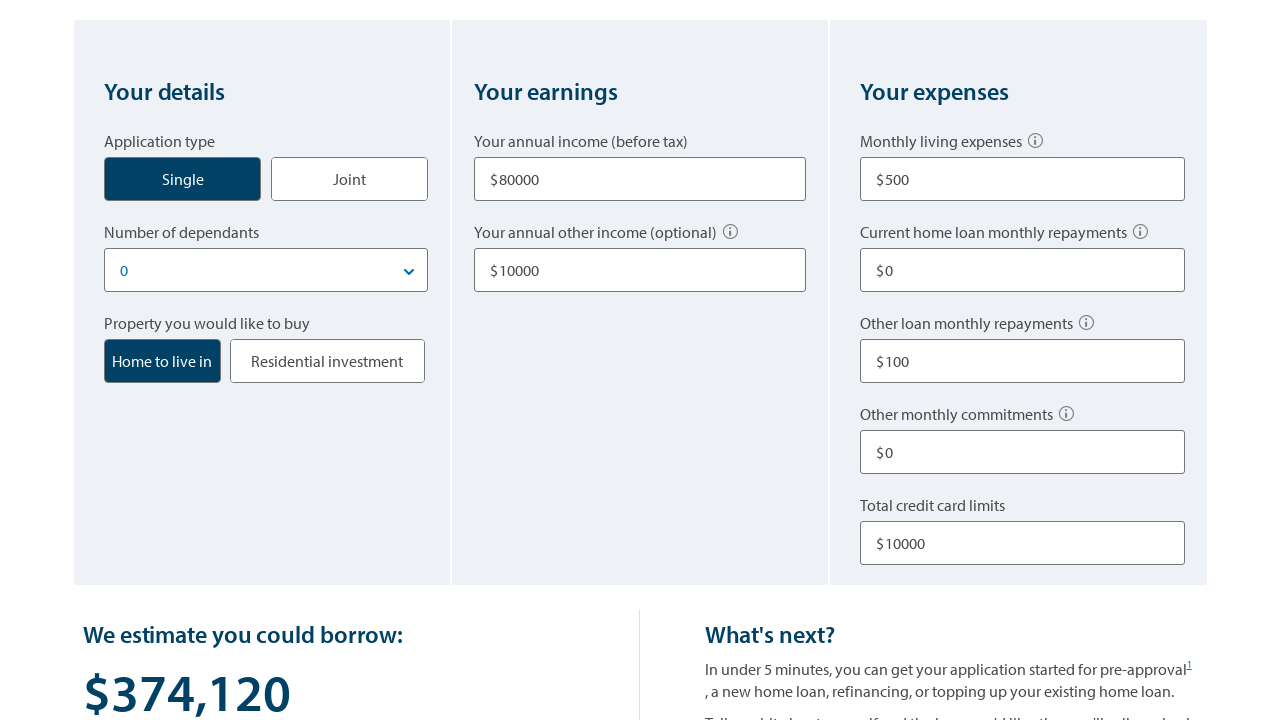

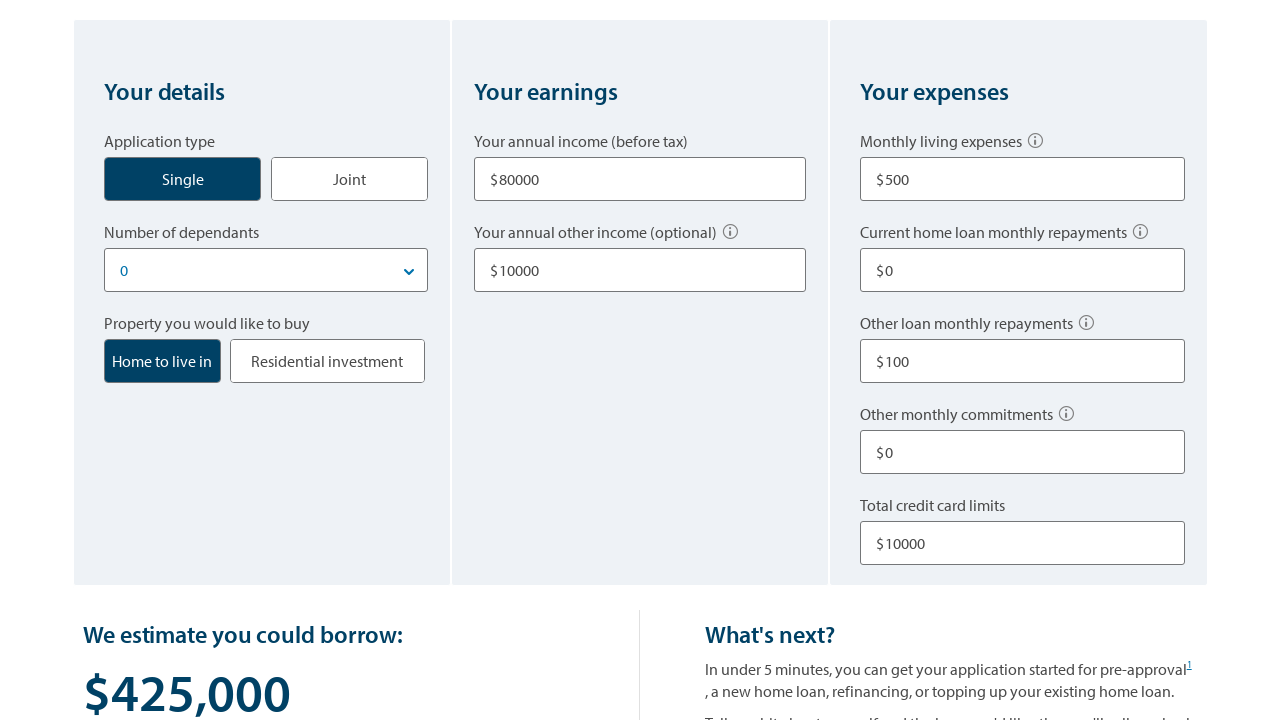